Tests browser tab handling by clicking a button to open a new tab, switching to it, verifying the heading text, and switching back to the original tab.

Starting URL: https://demoqa.com/browser-windows

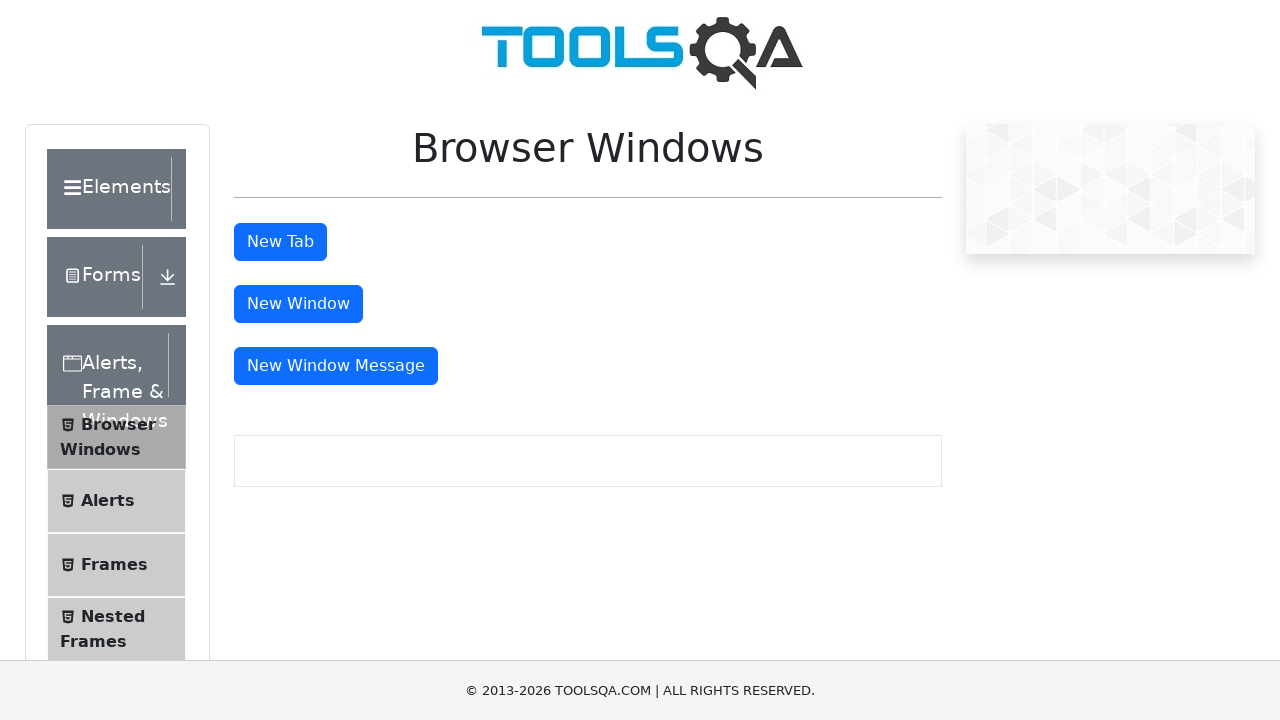

Clicked 'New Tab' button to open a new tab at (280, 242) on #tabButton
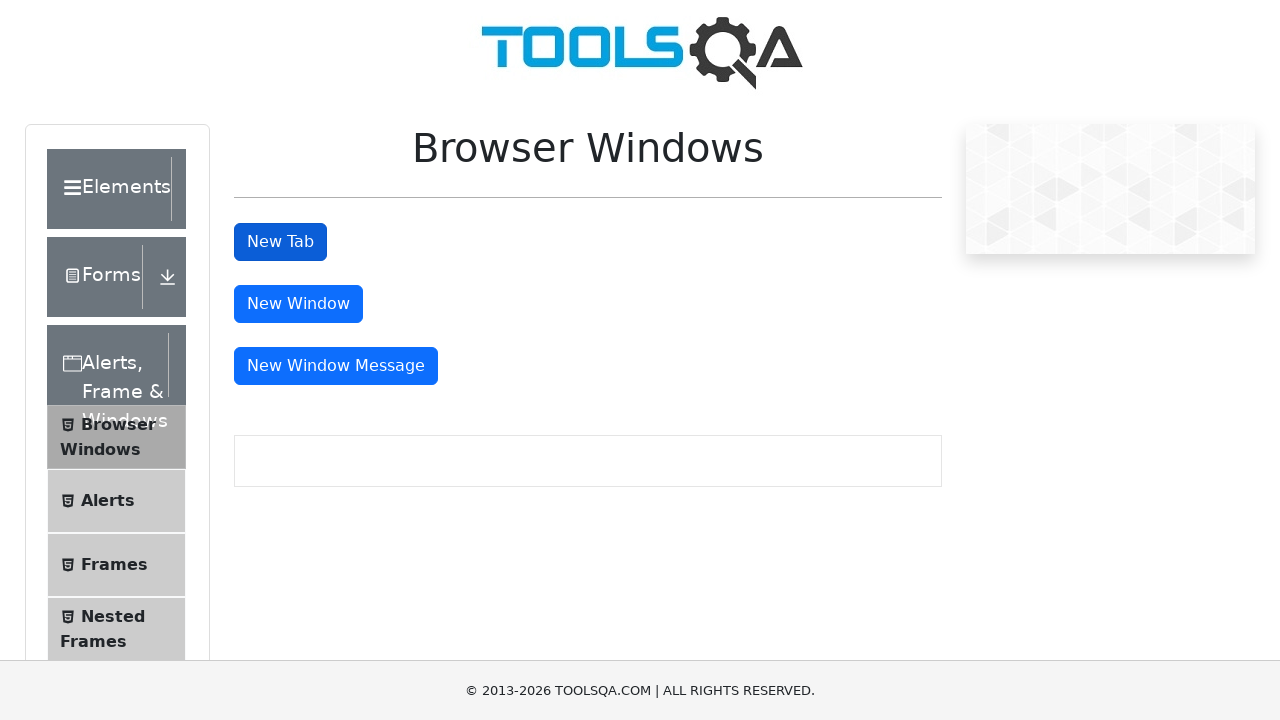

New tab opened and obtained reference to it
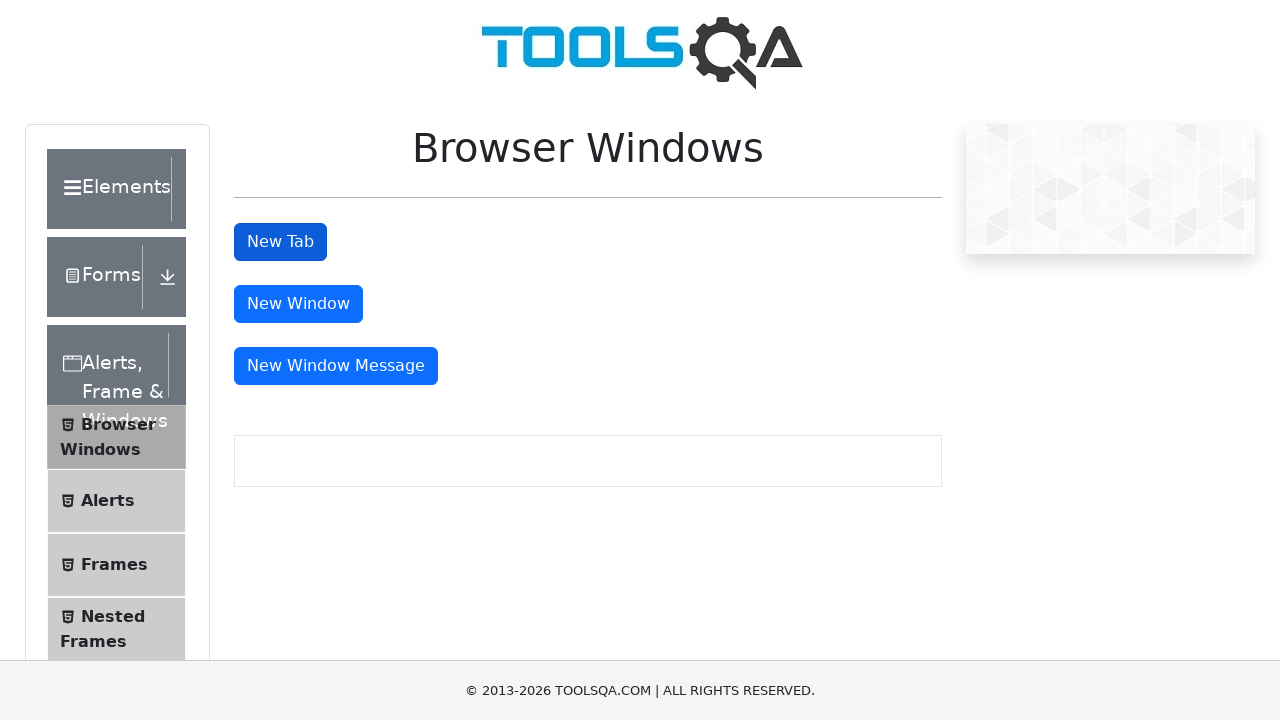

Waited for new tab to fully load
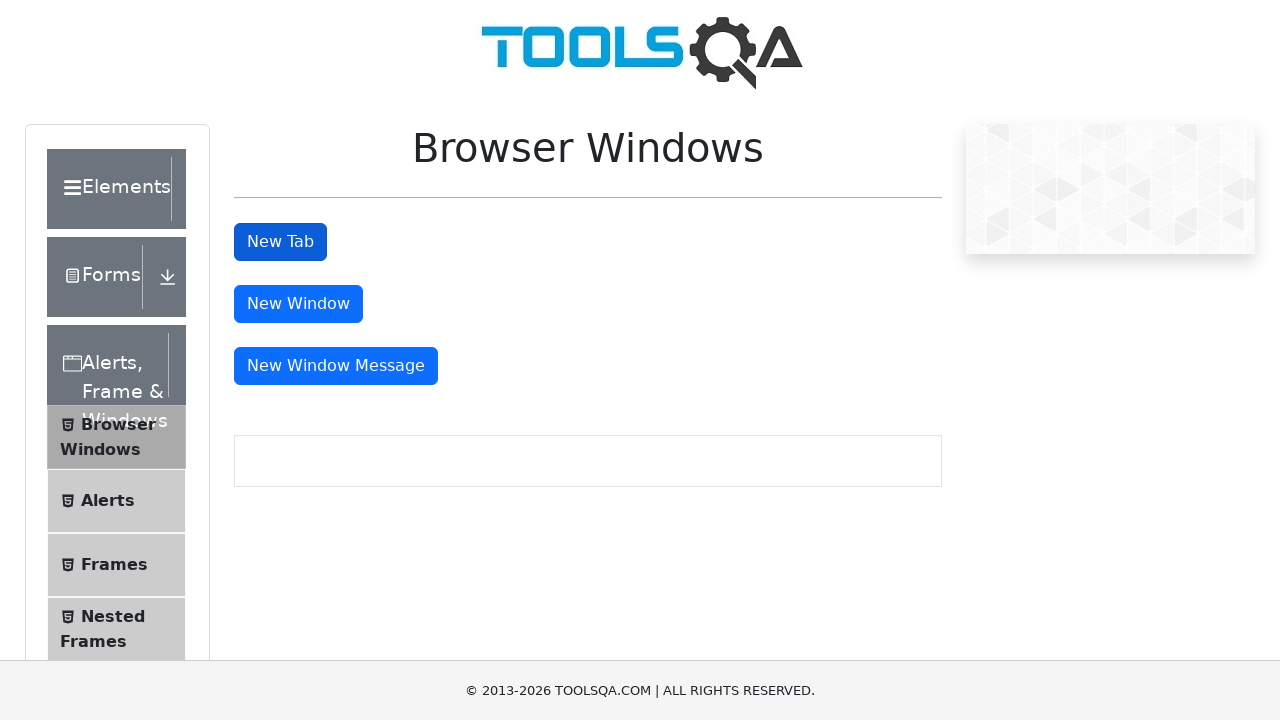

Located and waited for heading text on new tab
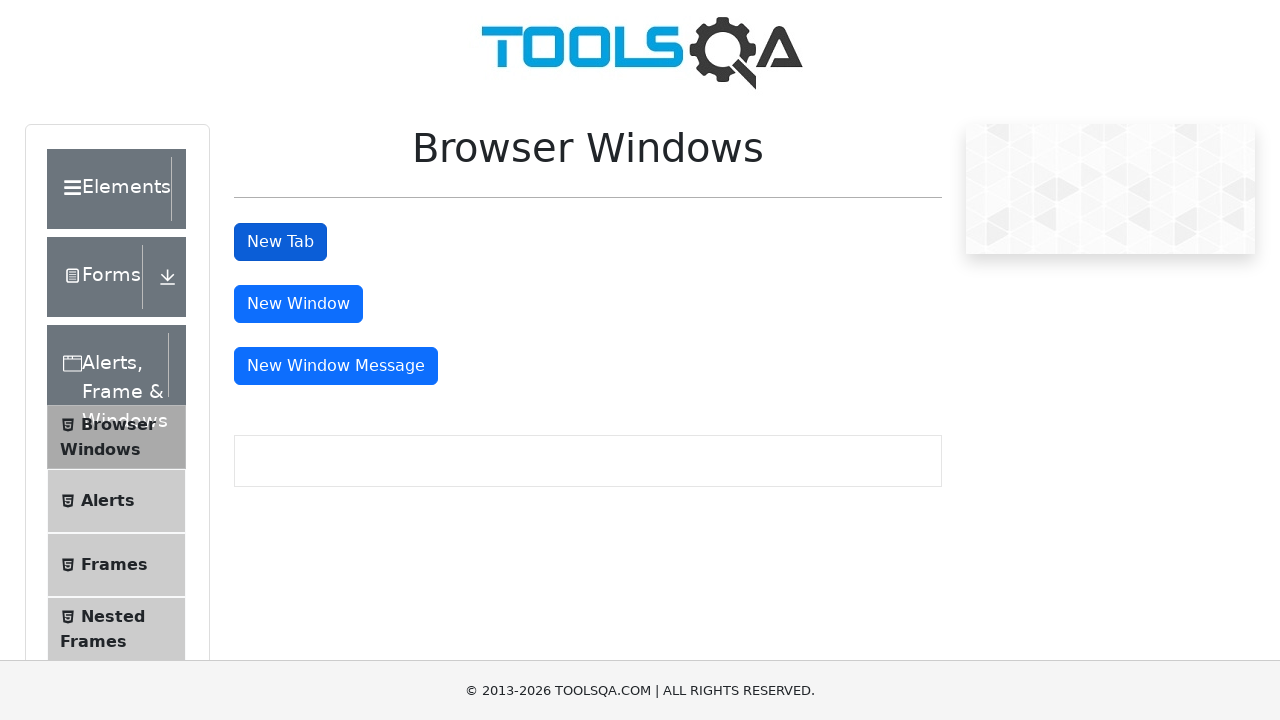

Switched back to original tab by bringing it to front
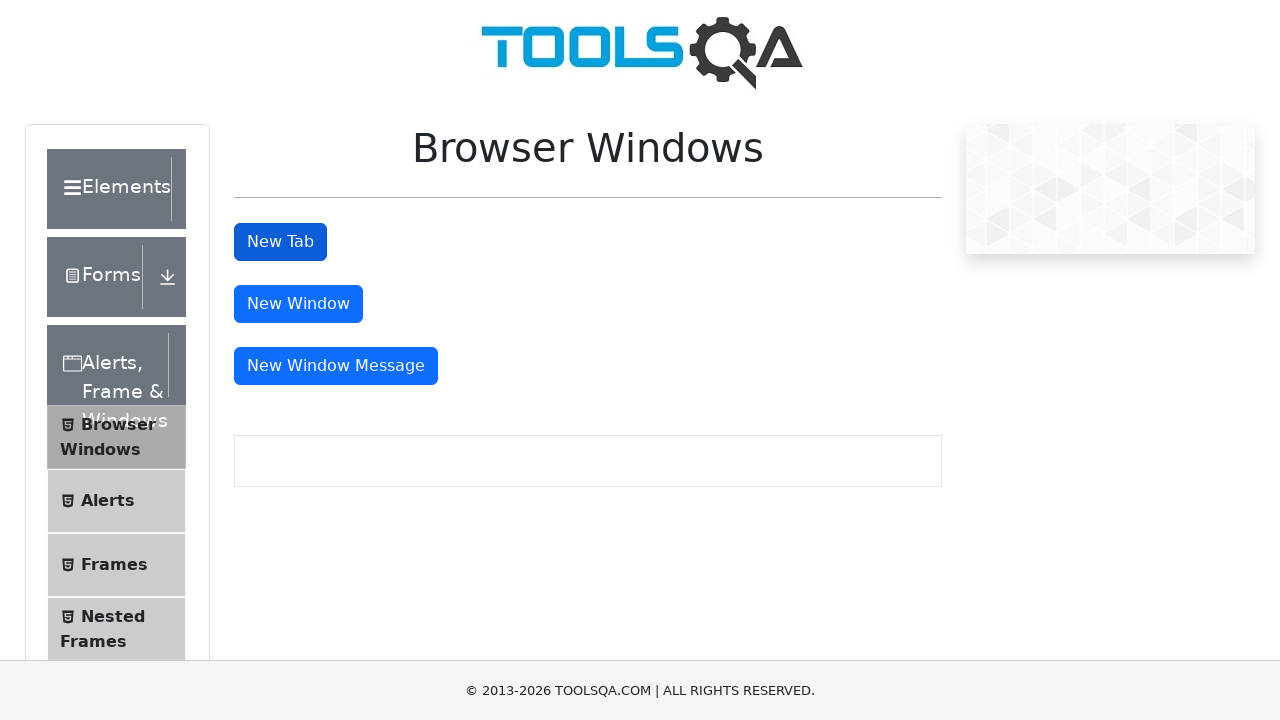

Closed the new tab
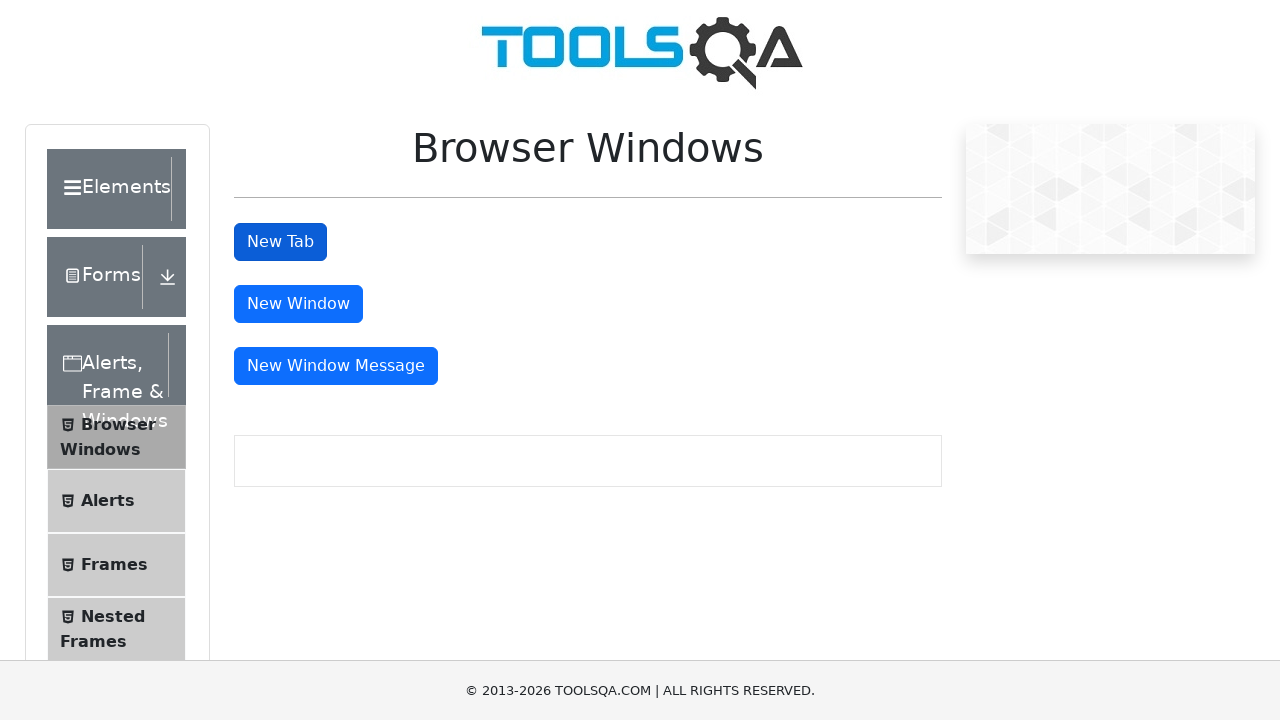

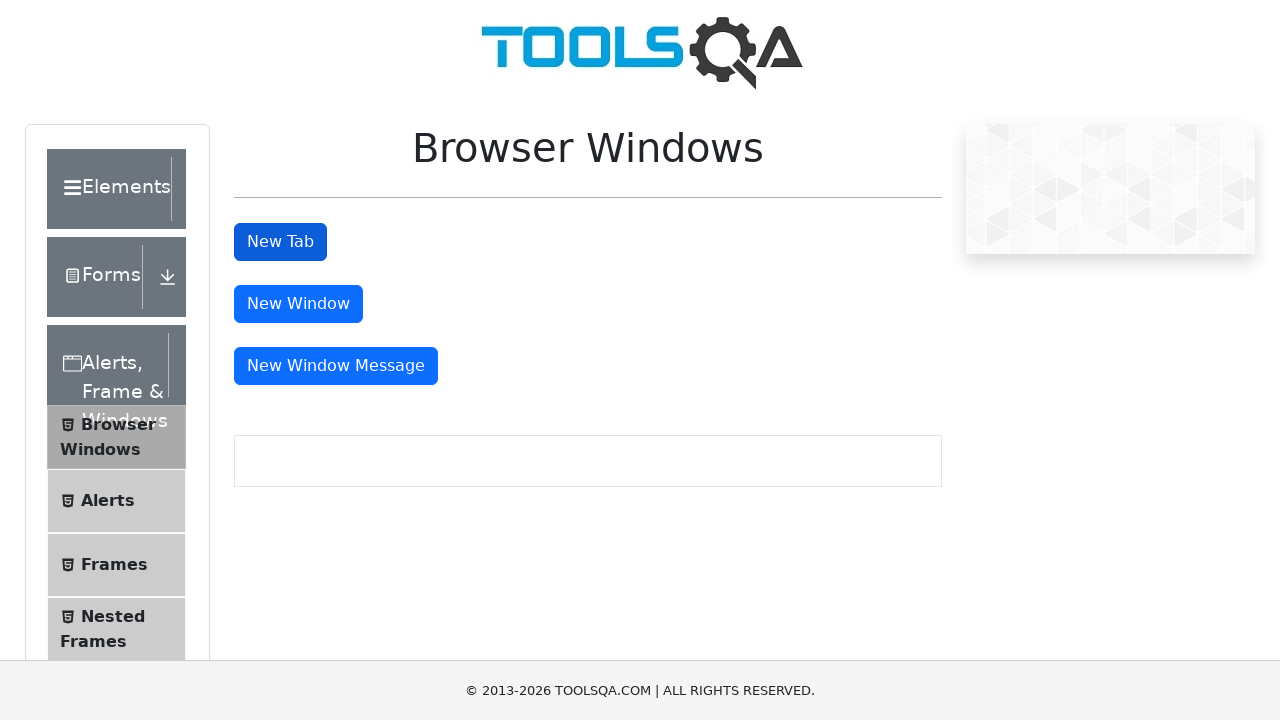